Tests keyboard and mouse input functionality by clicking on a name field, typing a name, and clicking a button on a form testing page.

Starting URL: https://formy-project.herokuapp.com/keypress

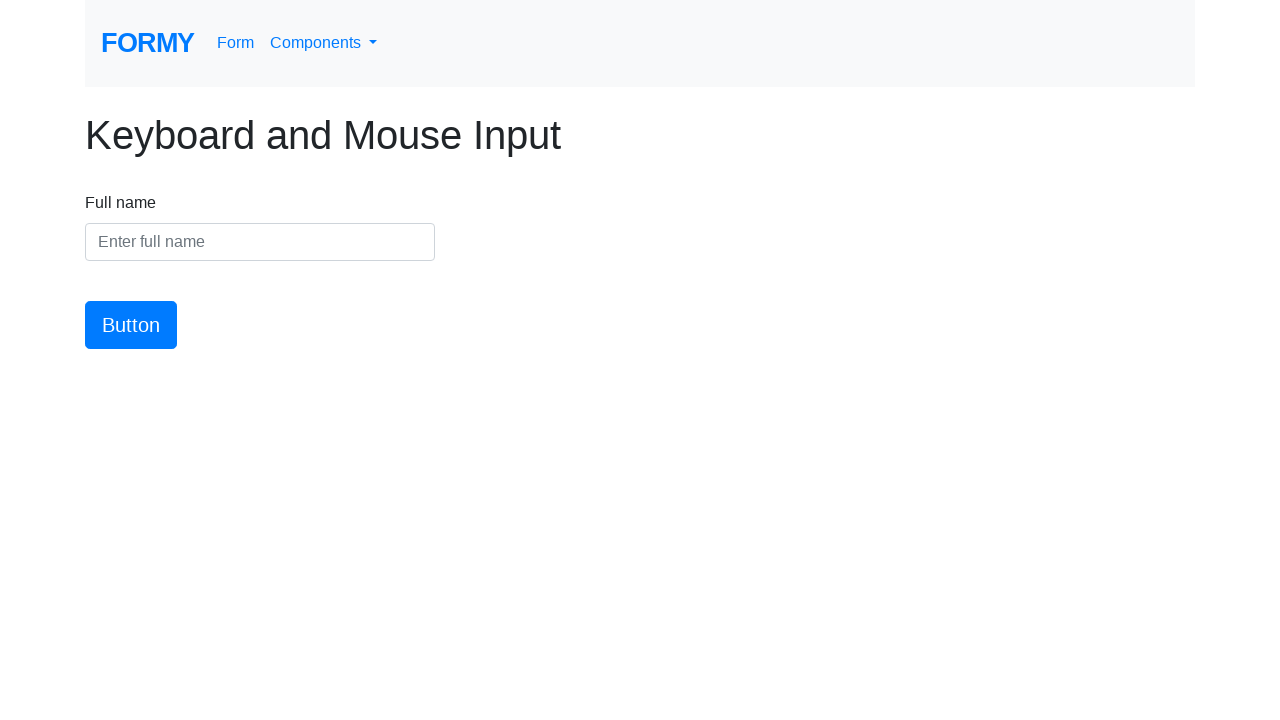

Clicked on the name input field at (260, 242) on #name
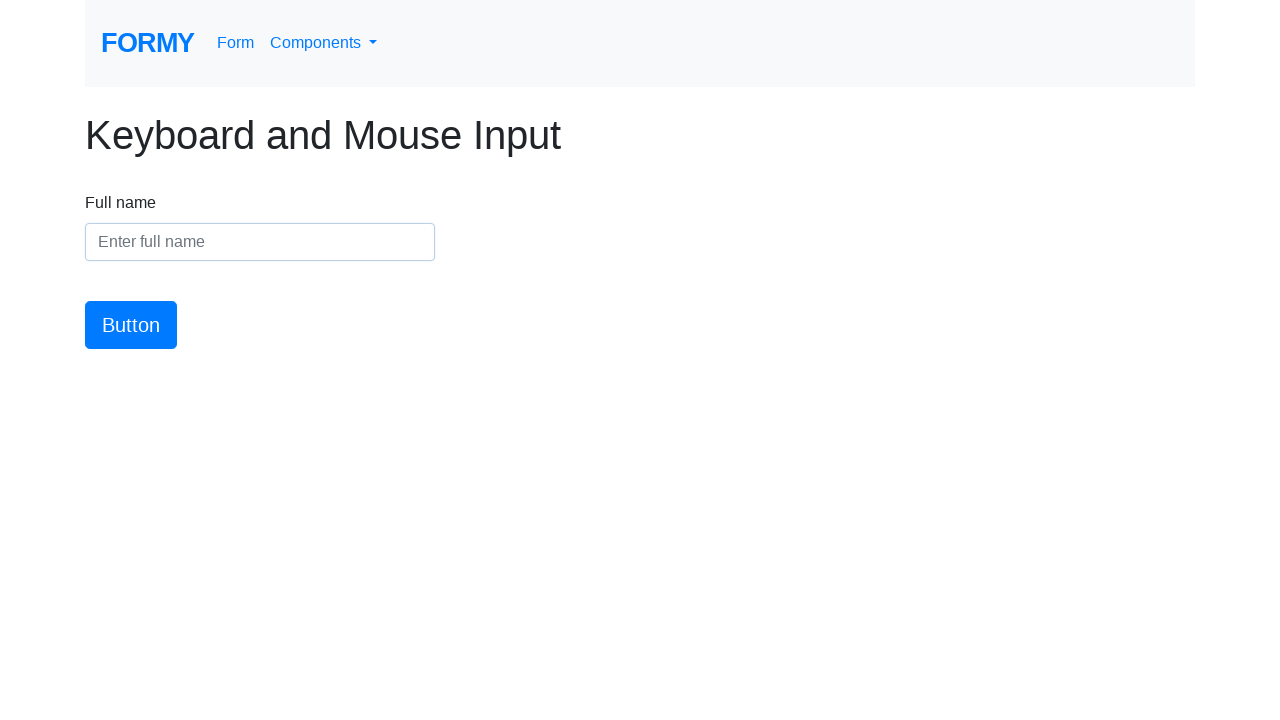

Typed 'Akhil Nair' into the name field on #name
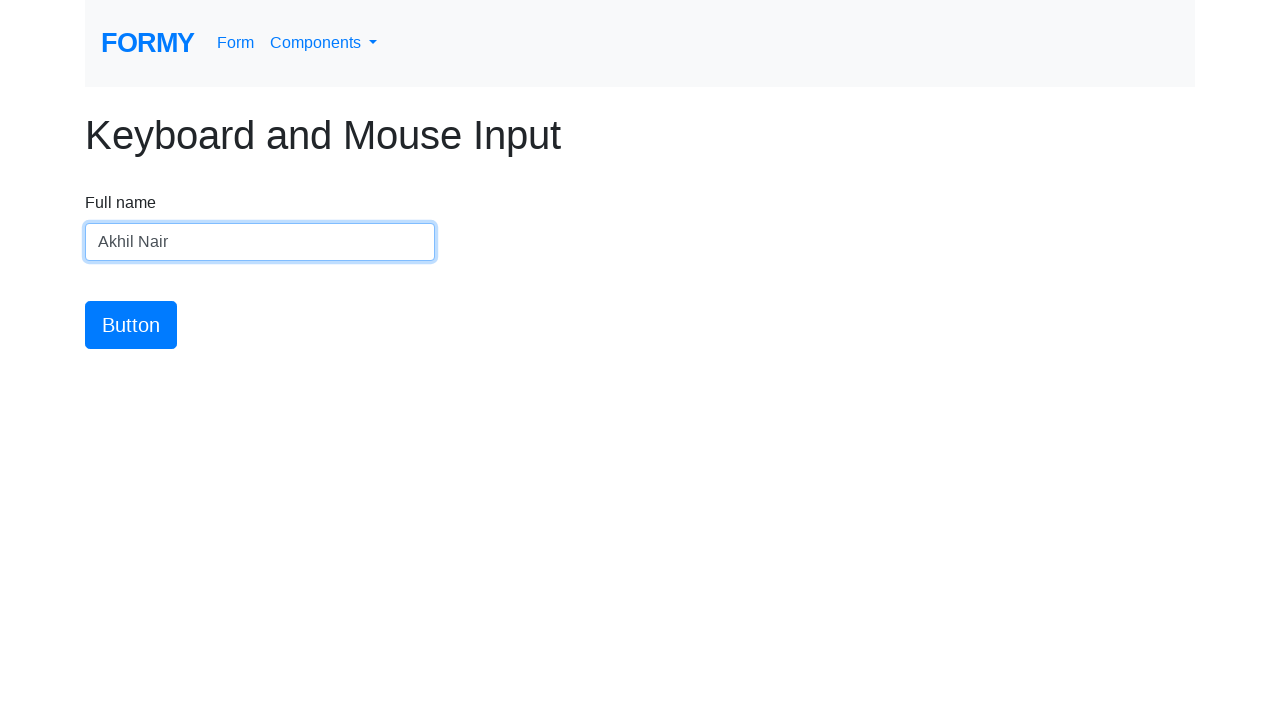

Clicked the submit button at (131, 325) on #button
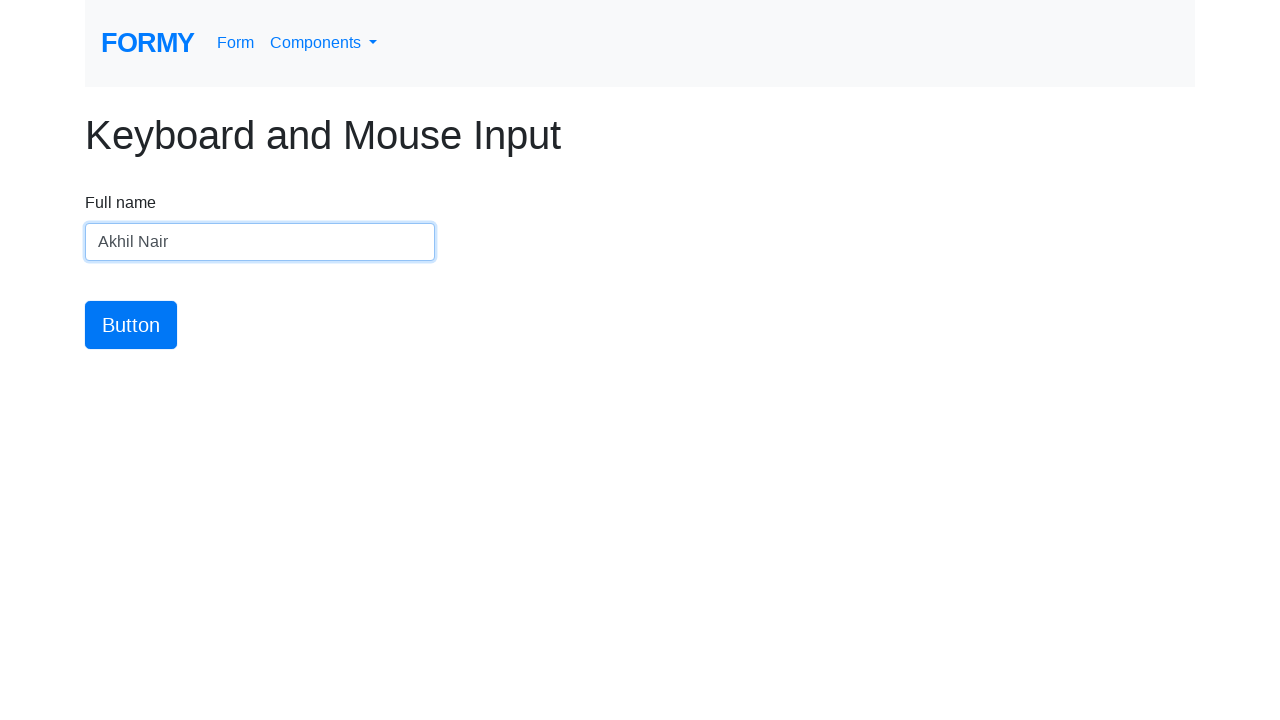

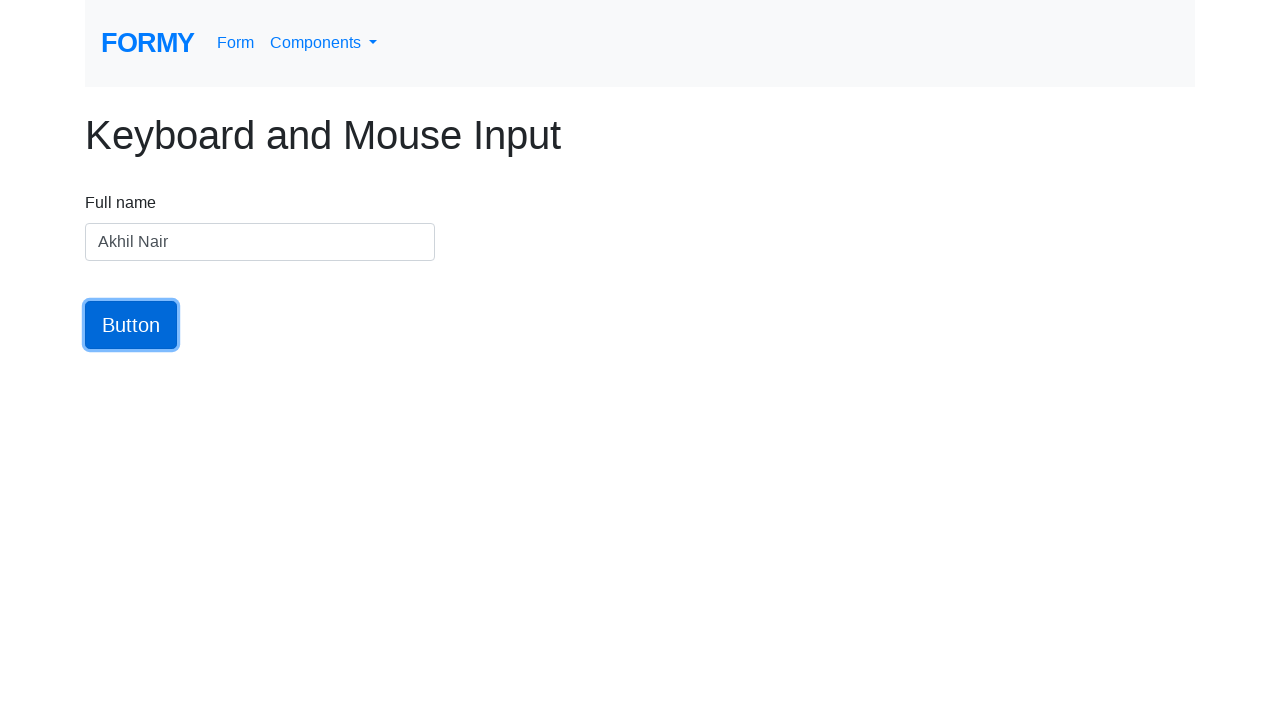